Tests web form interactions including text fields, select dropdown, and datalist selection on the Selenium demo page

Starting URL: https://www.selenium.dev/selenium/web/web-form.html

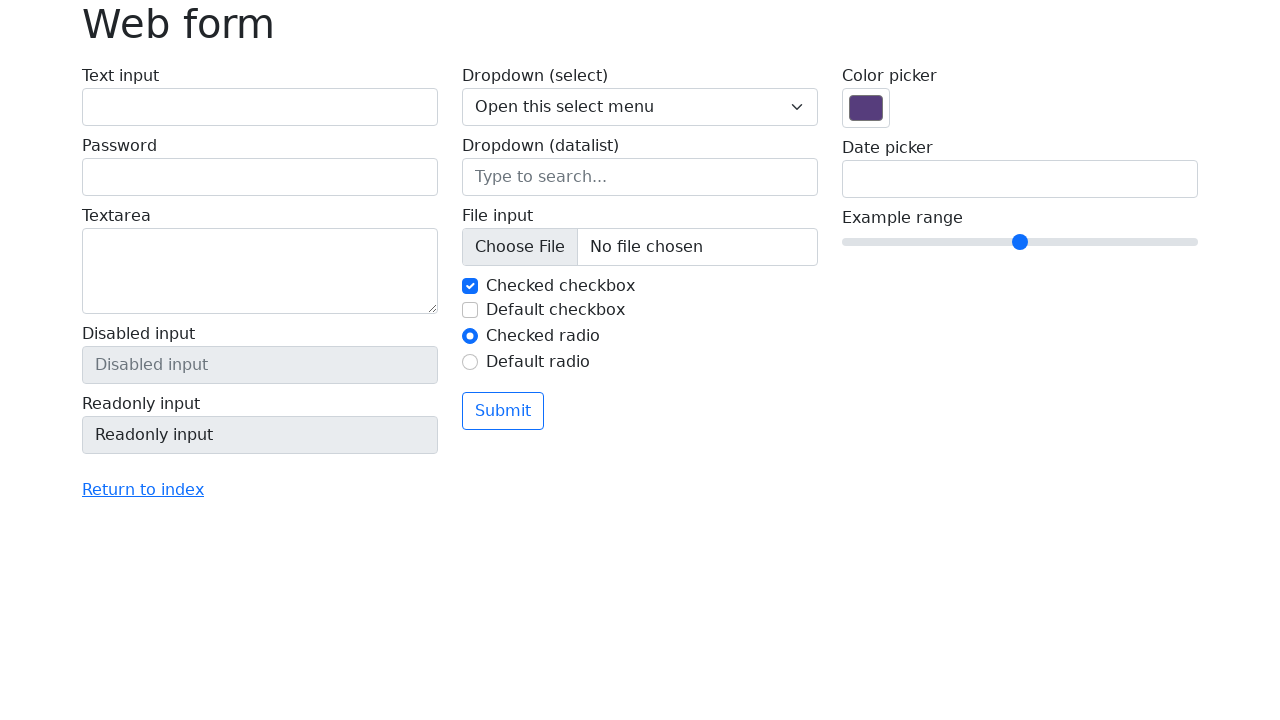

Filled text field with 'Mariam' on #my-text-id
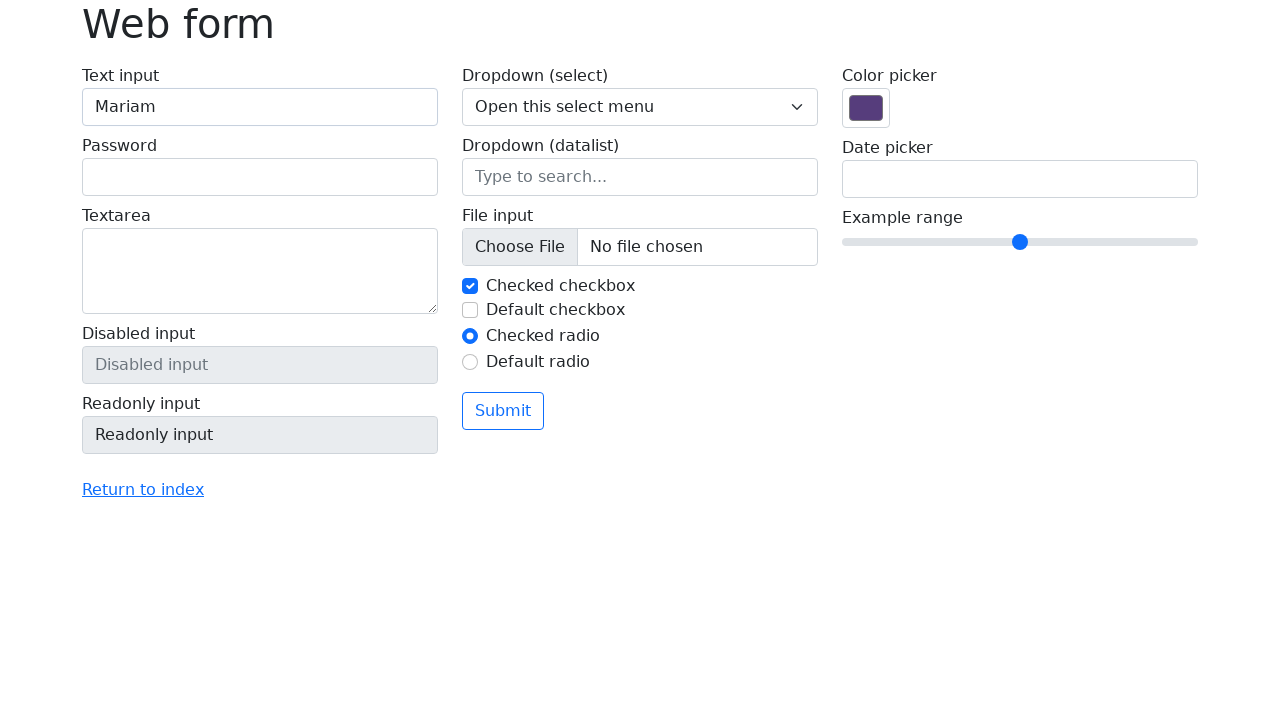

Filled password field with 'Mariam123' on input[name='my-password']
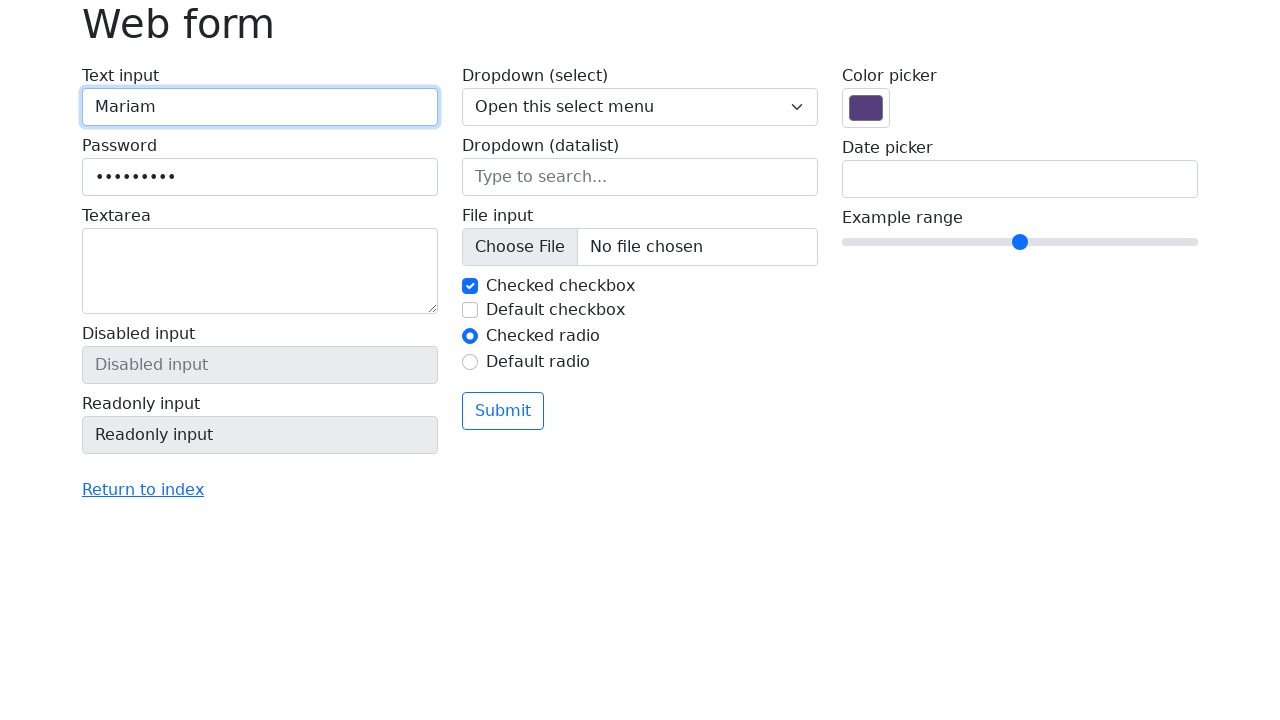

Filled textarea with sample text on textarea[name='my-textarea']
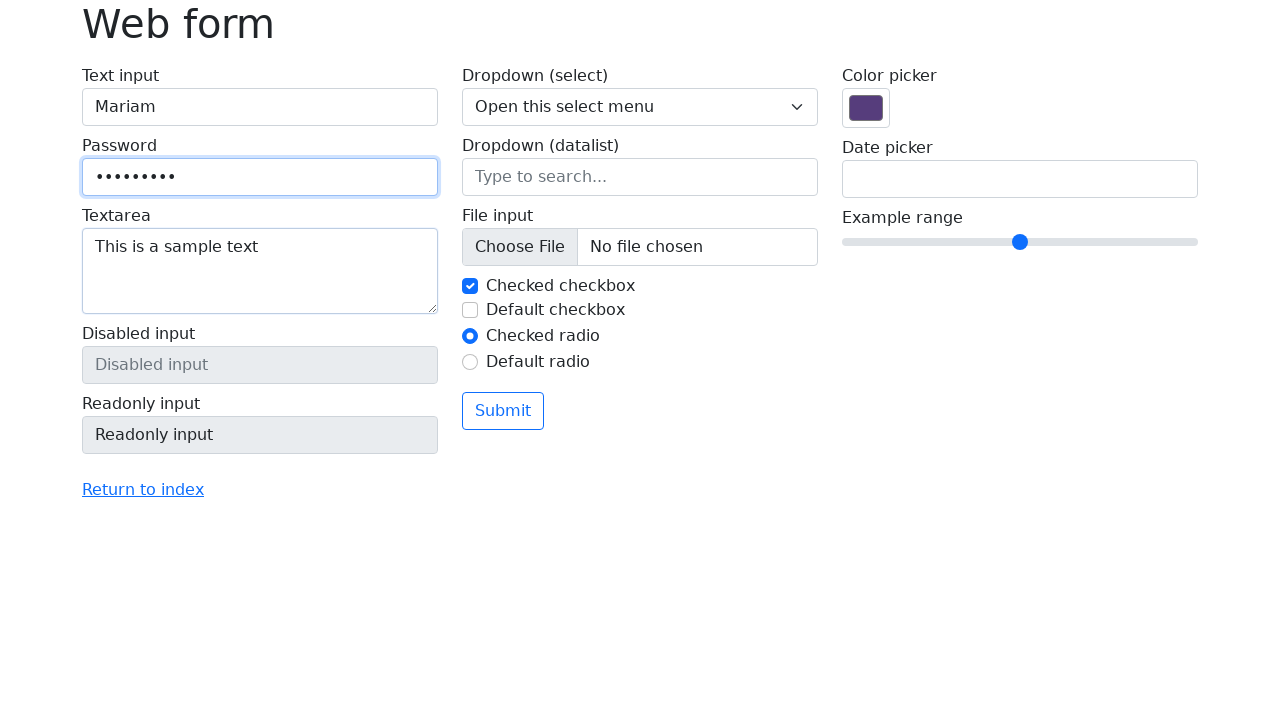

Selected 'Two' from dropdown menu on select[name='my-select']
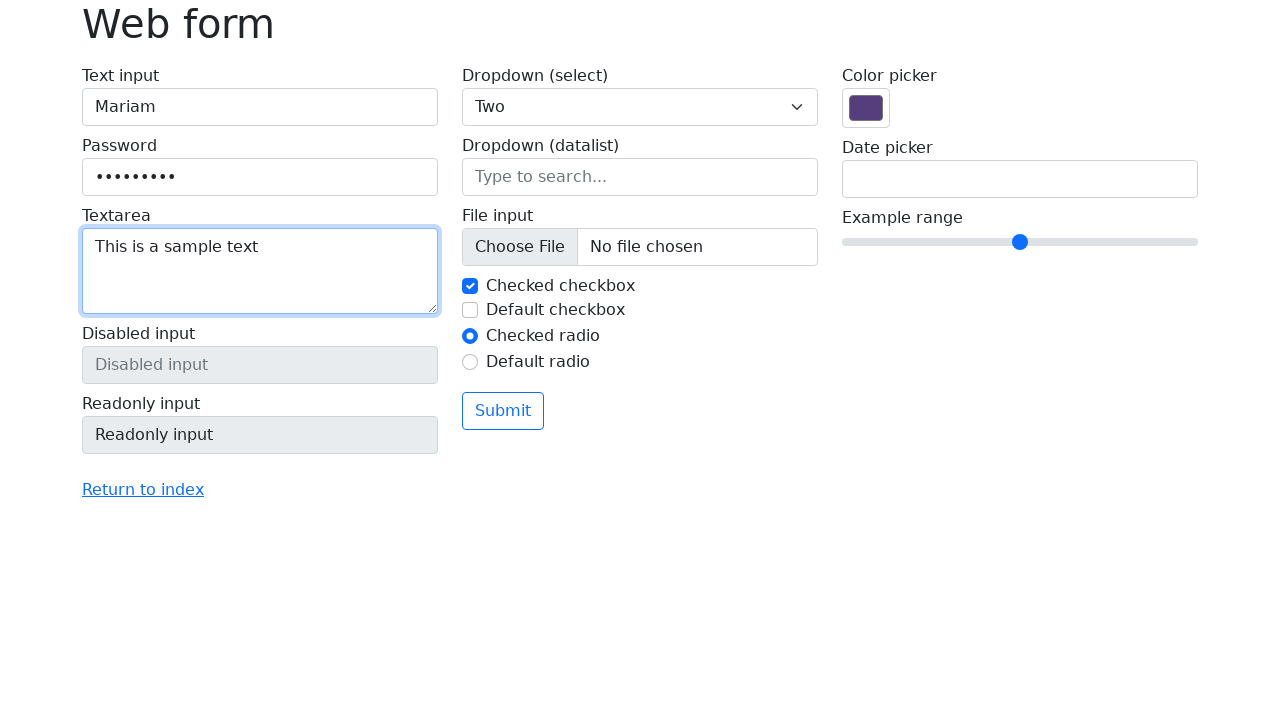

Clicked on datalist input to focus at (640, 177) on input[name='my-datalist']
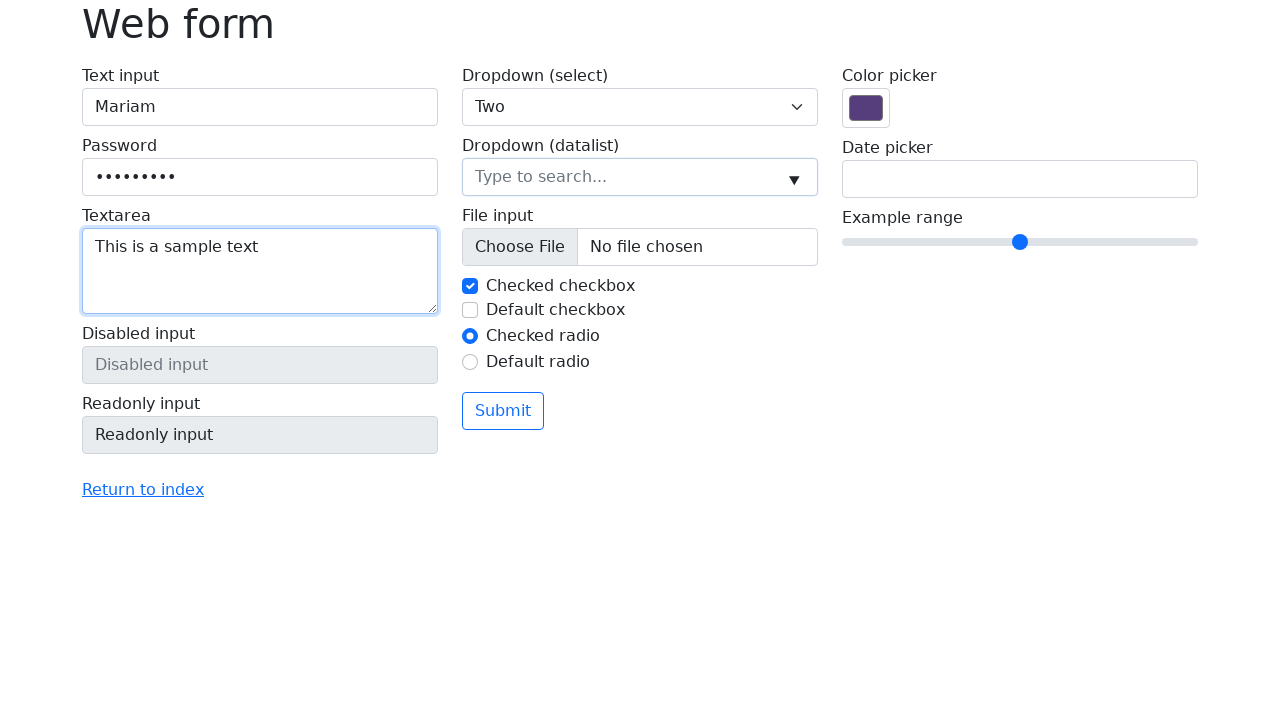

Filled datalist input with 'Seattle' on input[name='my-datalist']
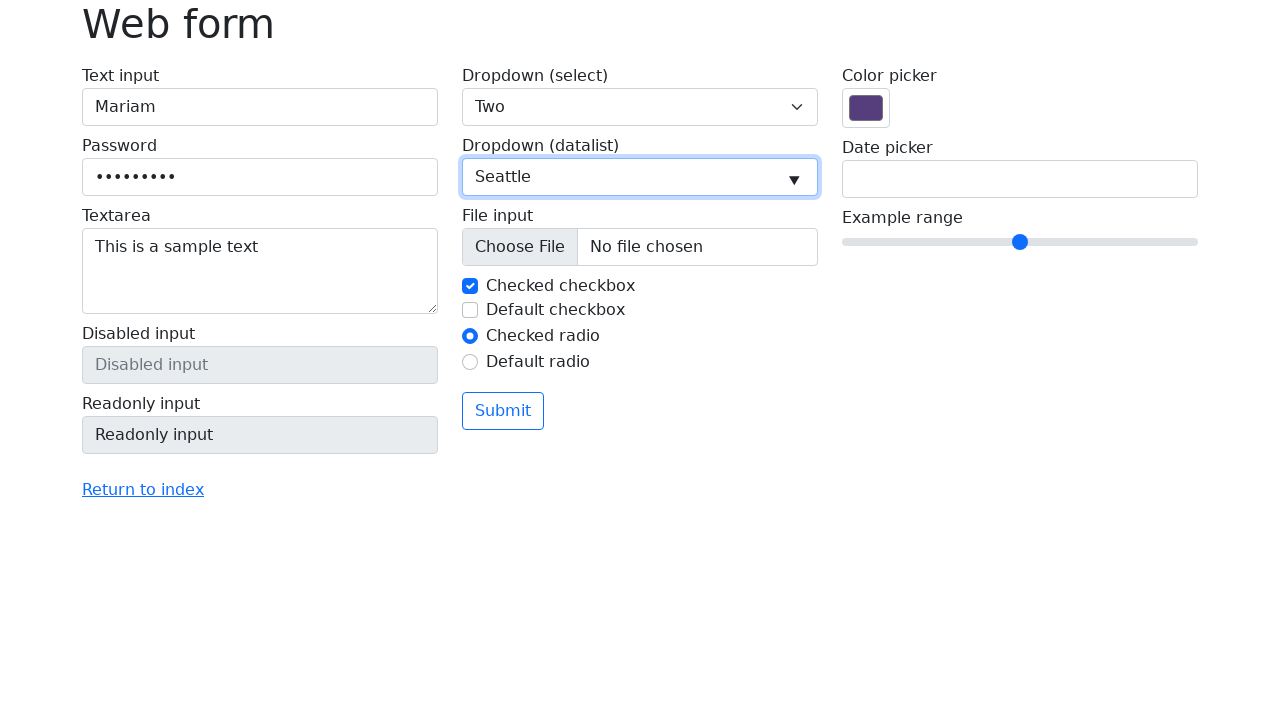

Retrieved datalist input value for verification
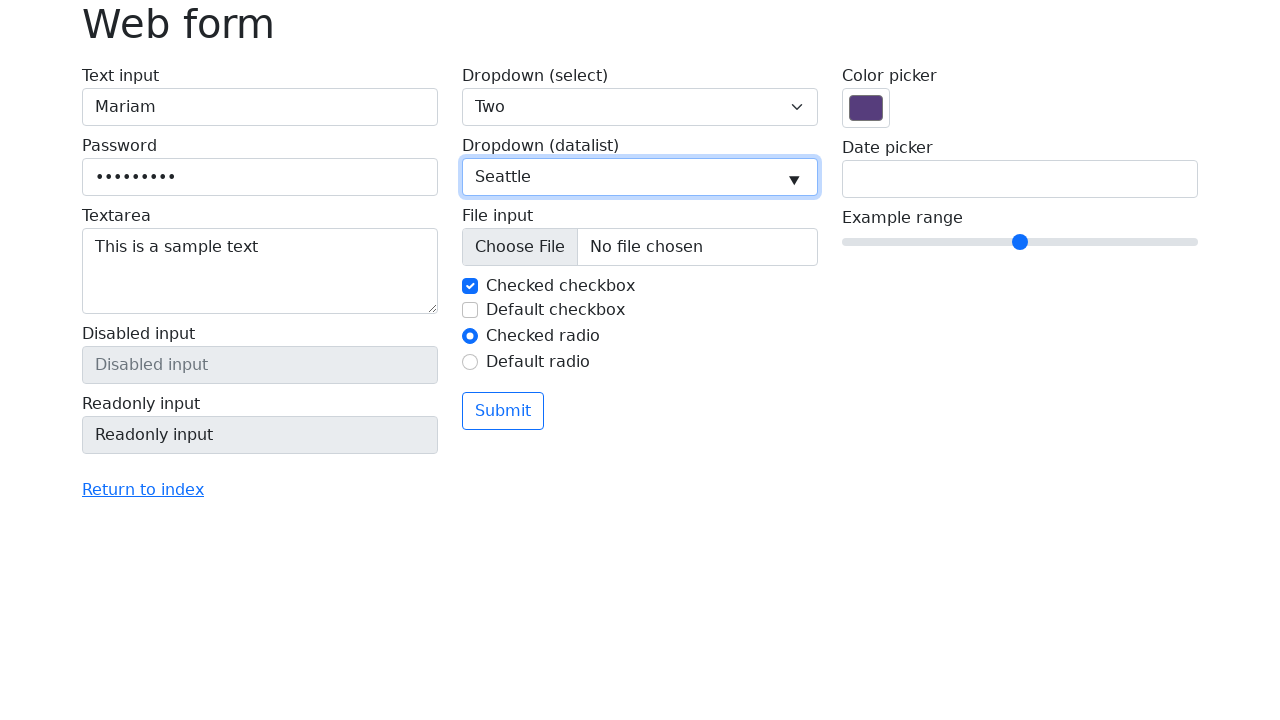

Verified that datalist value is 'Seattle'
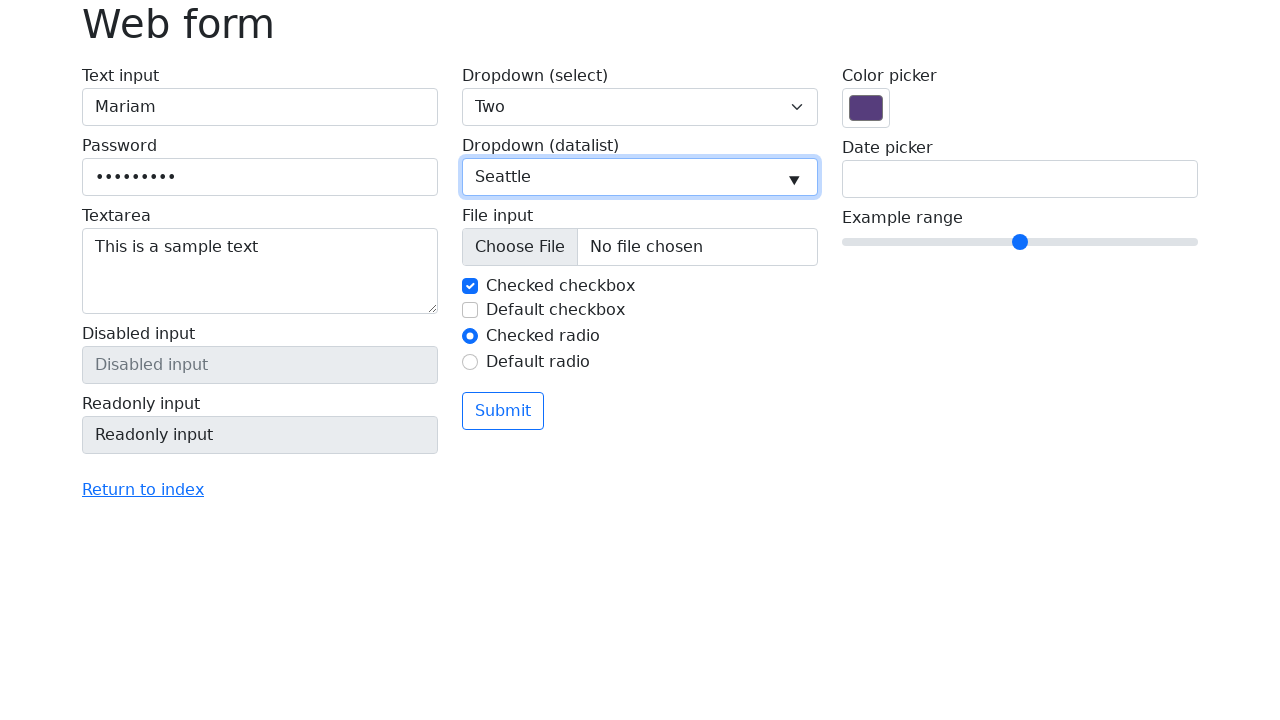

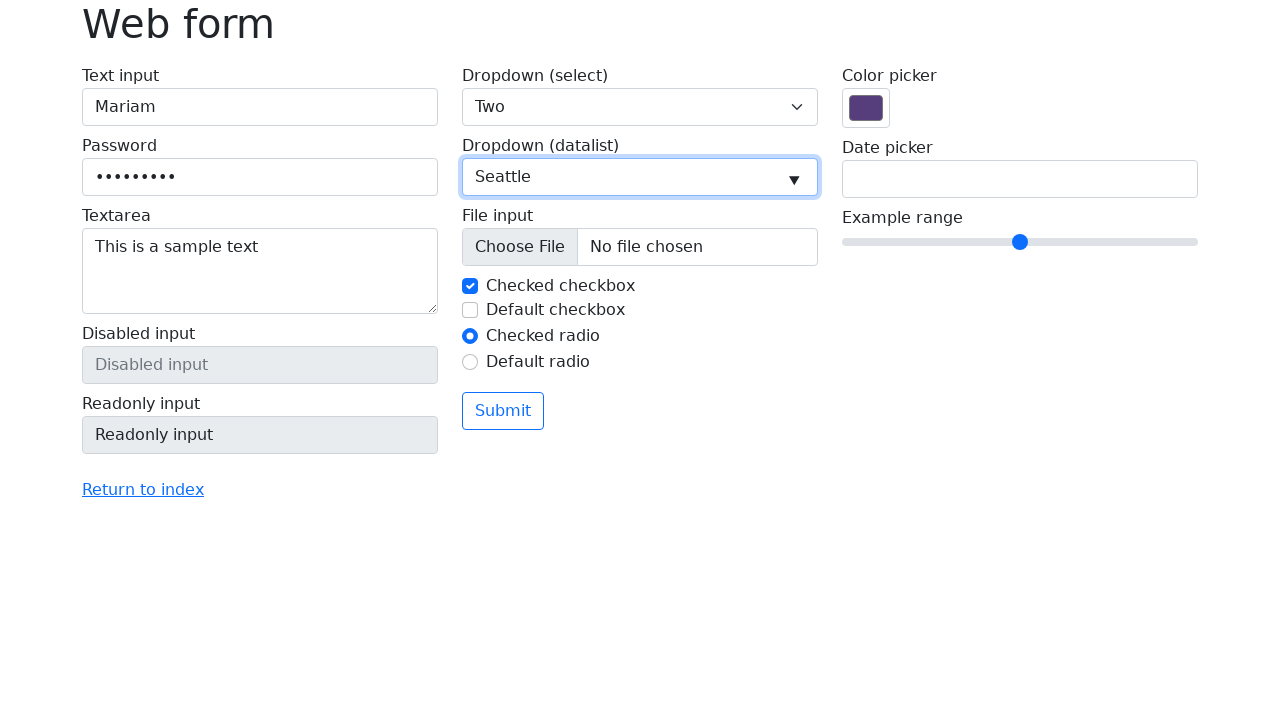